Tests selecting an option from a dropdown using Playwright's built-in select_option method to choose "Option 1"

Starting URL: http://the-internet.herokuapp.com/dropdown

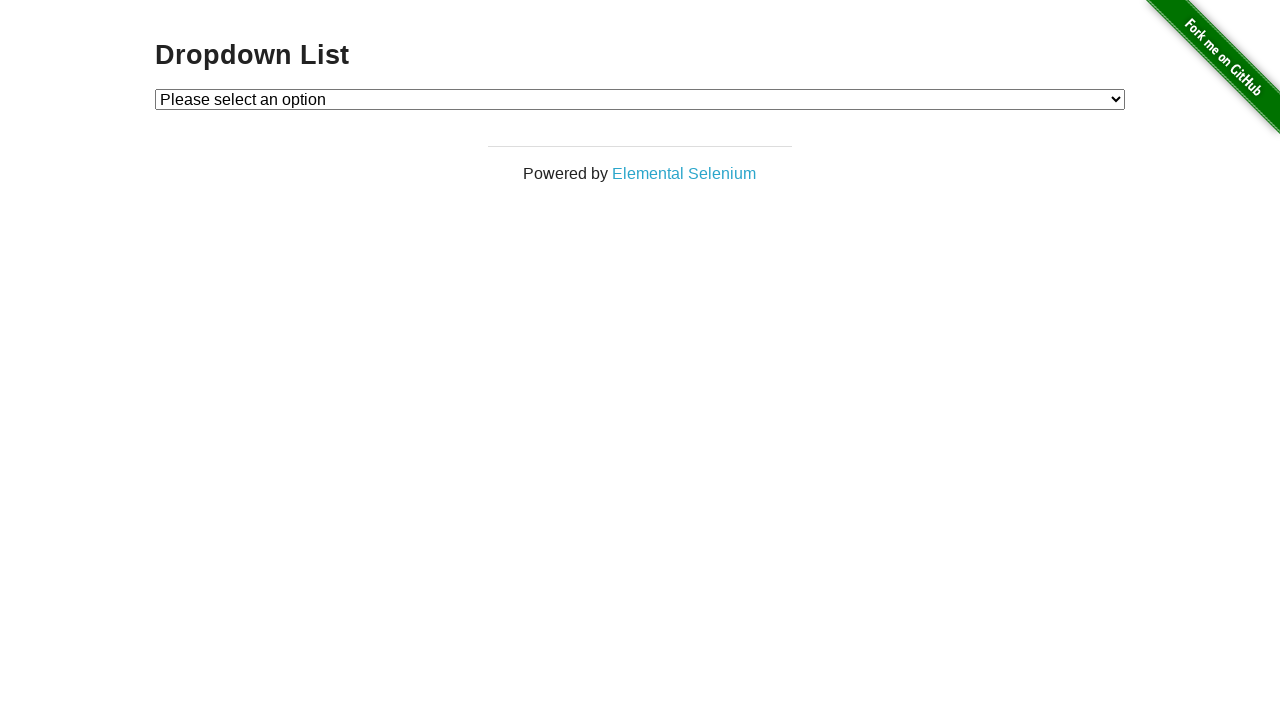

Waited for dropdown element to be present
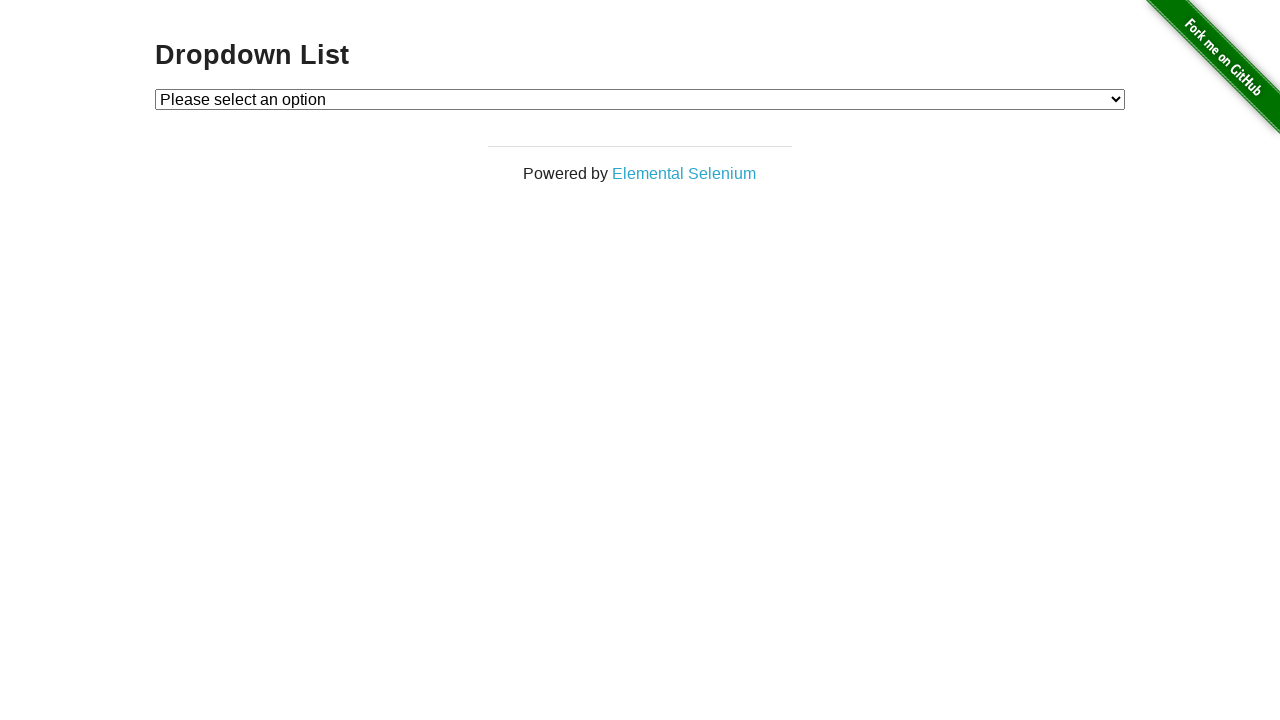

Selected 'Option 1' from dropdown using select_option method on #dropdown
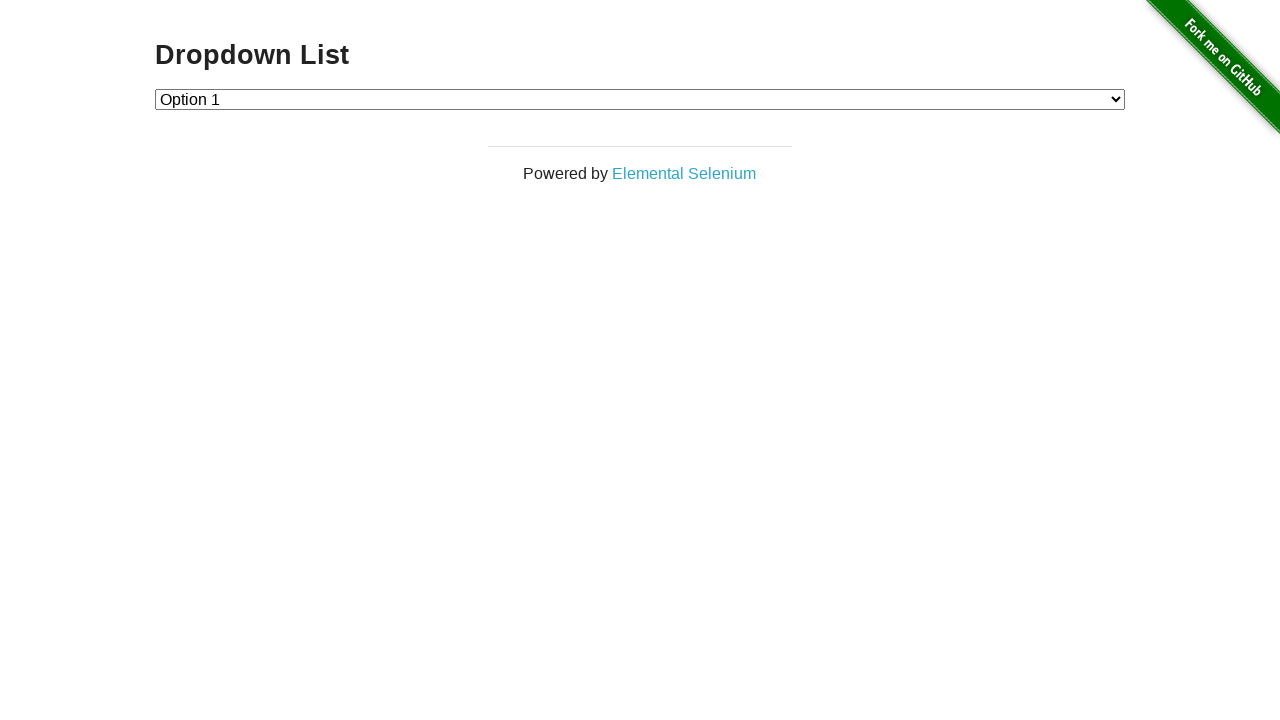

Located the checked option element
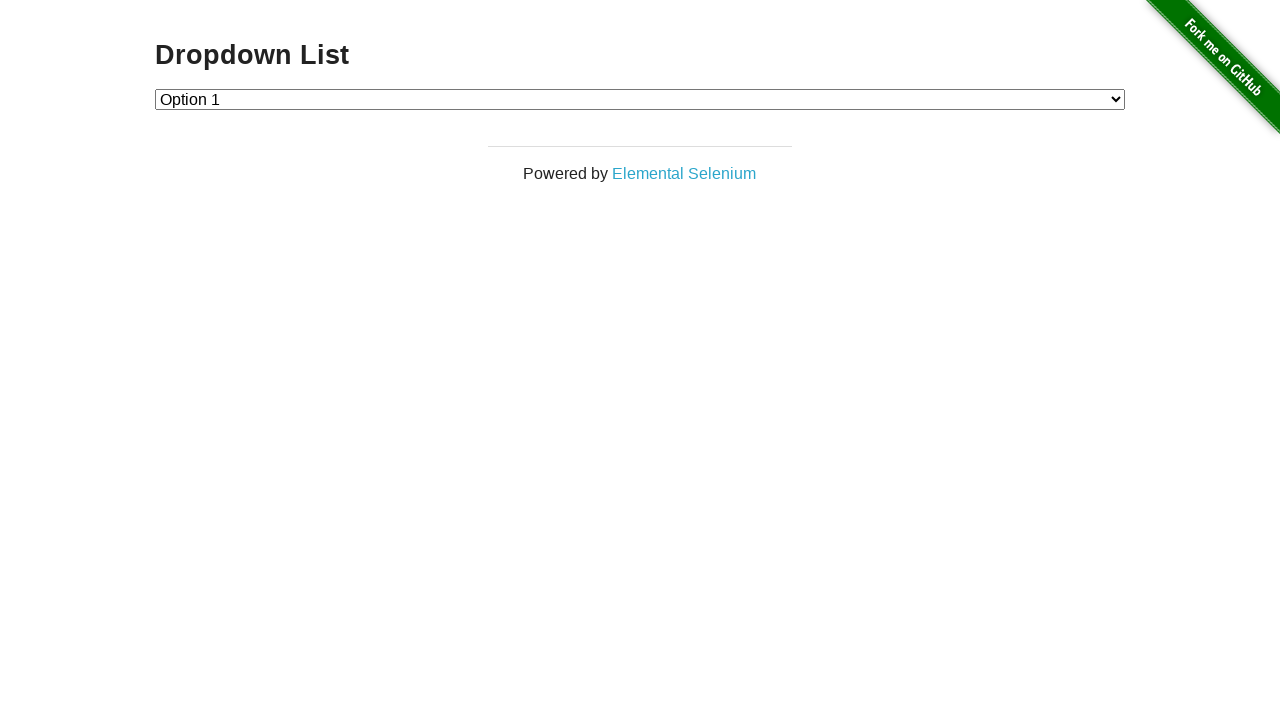

Verified that 'Option 1' is the selected option
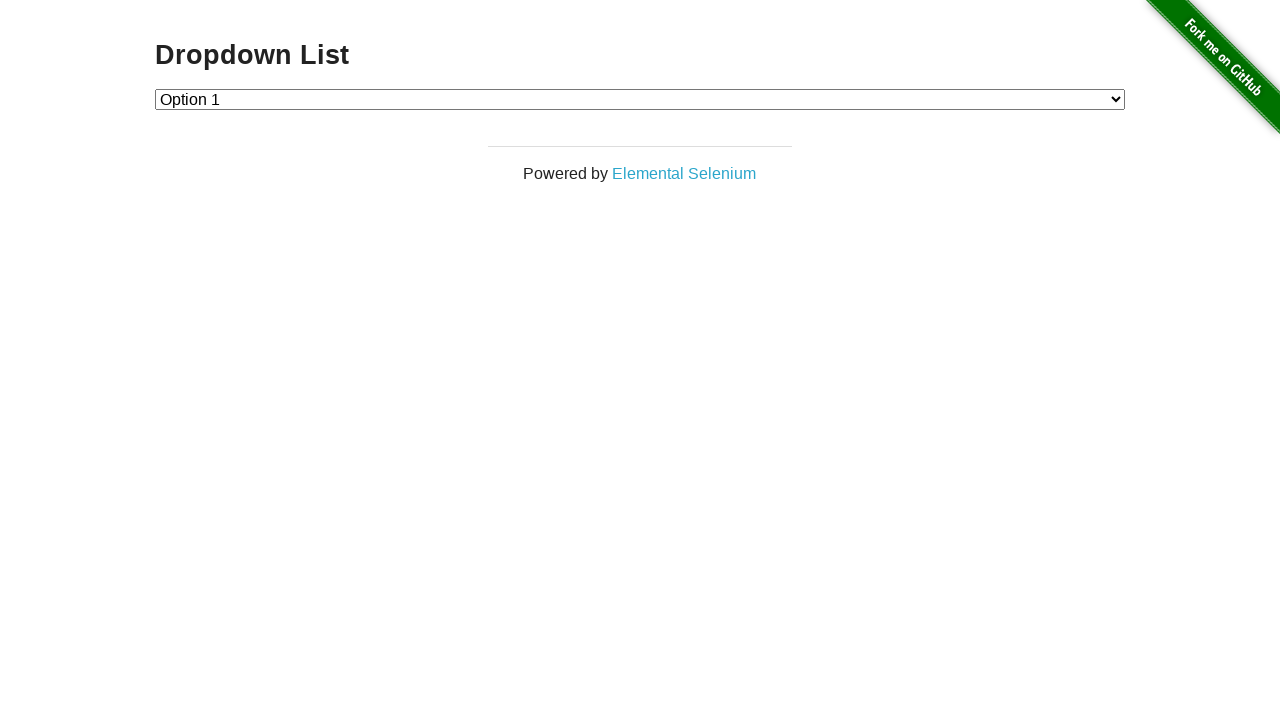

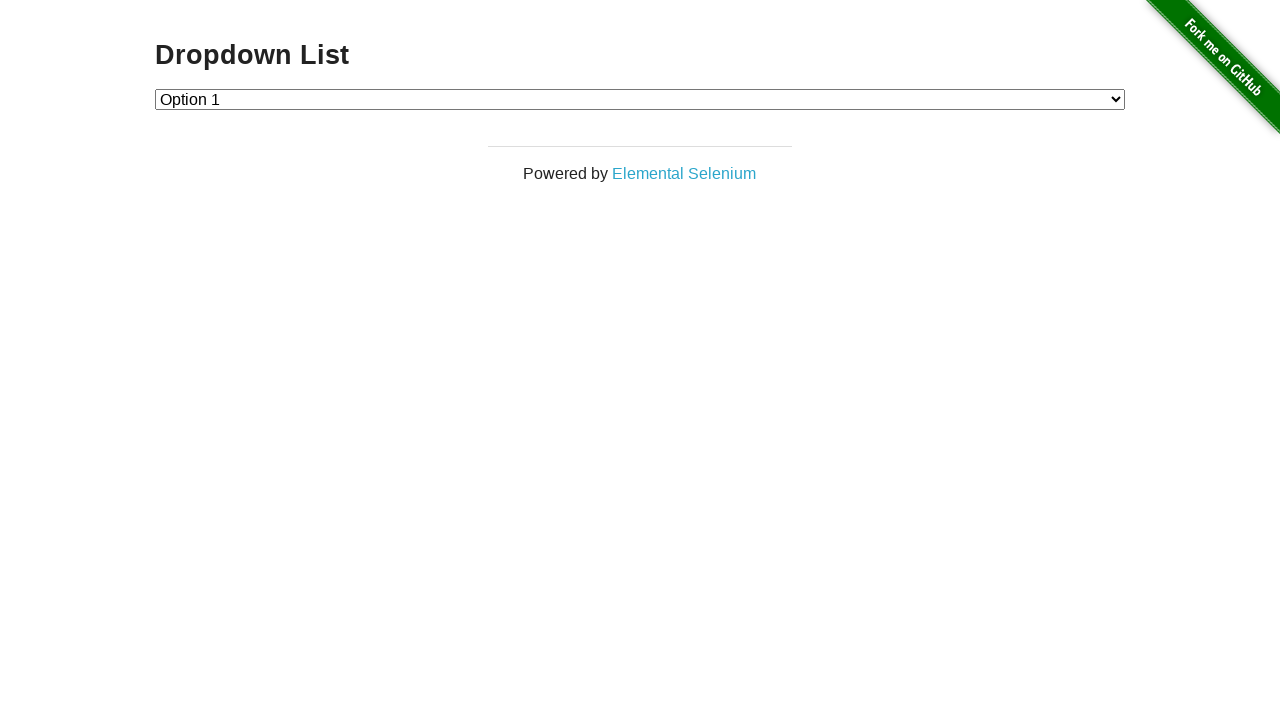